Tests dynamic loading by clicking a start button and verifying that "Hello World!" text appears after the loading completes

Starting URL: https://automationfc.github.io/dynamic-loading/

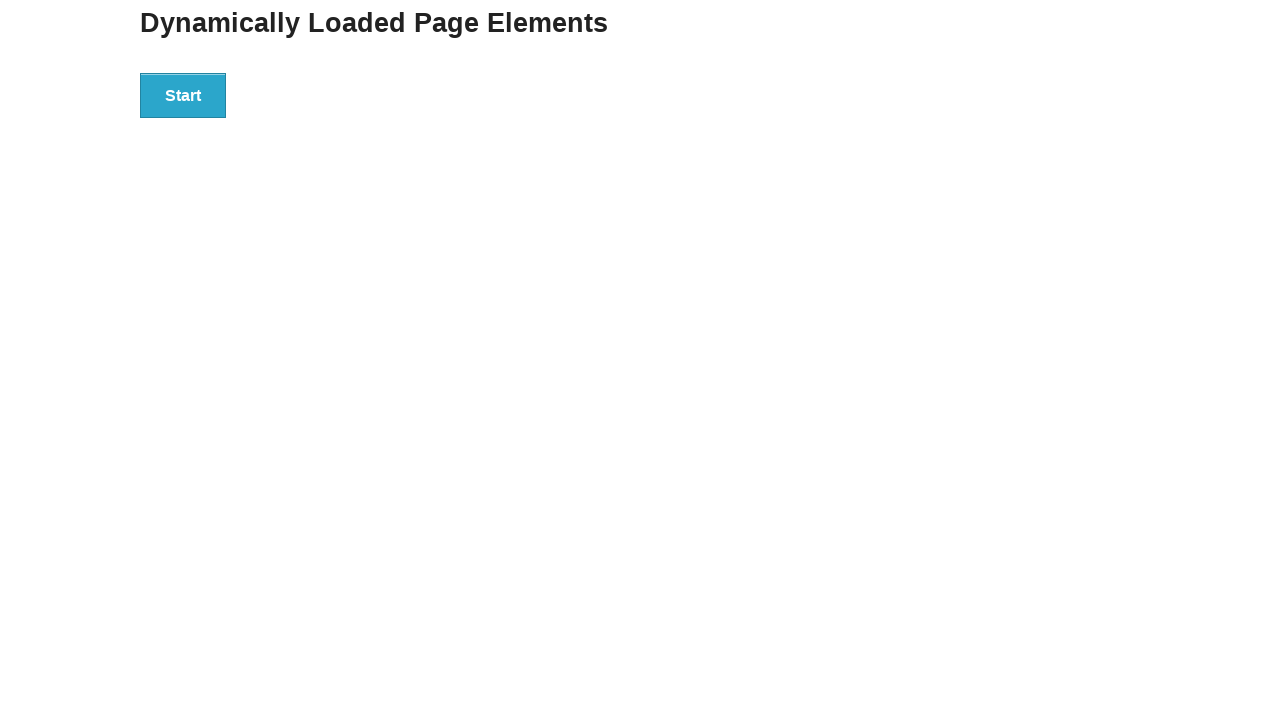

Navigated to dynamic loading test page
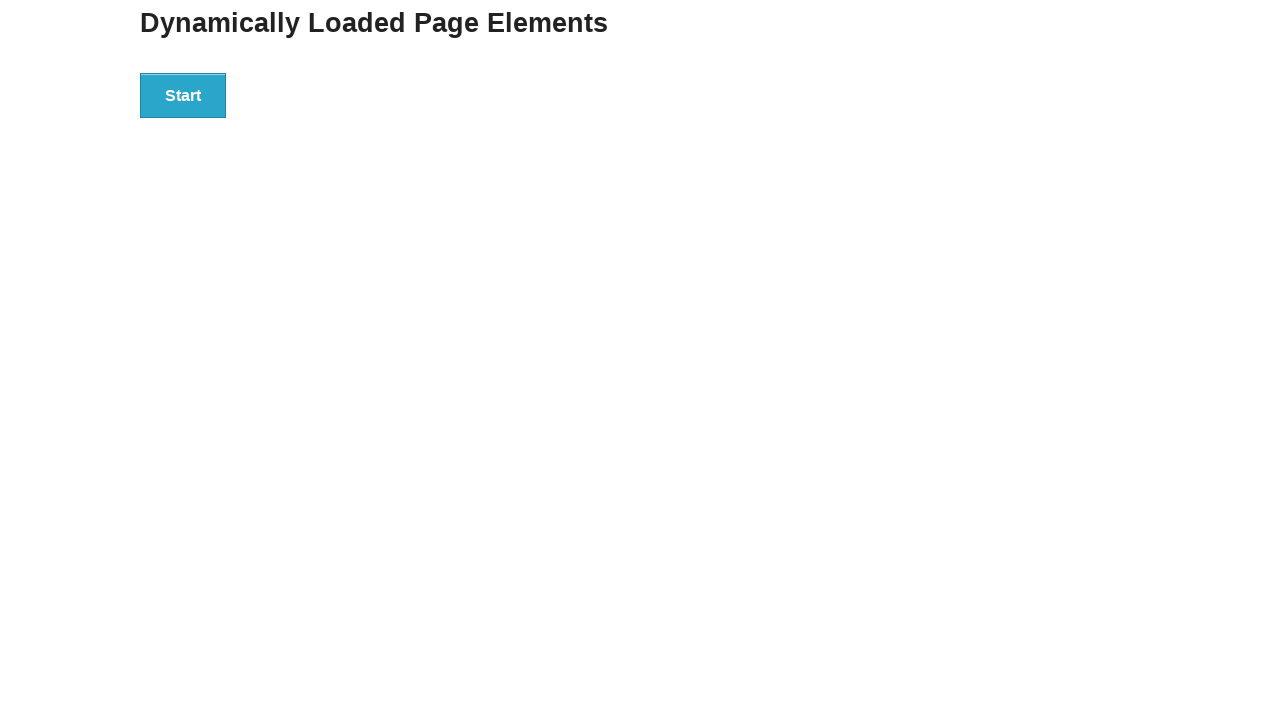

Clicked the start button to trigger dynamic loading at (183, 95) on div#start>button
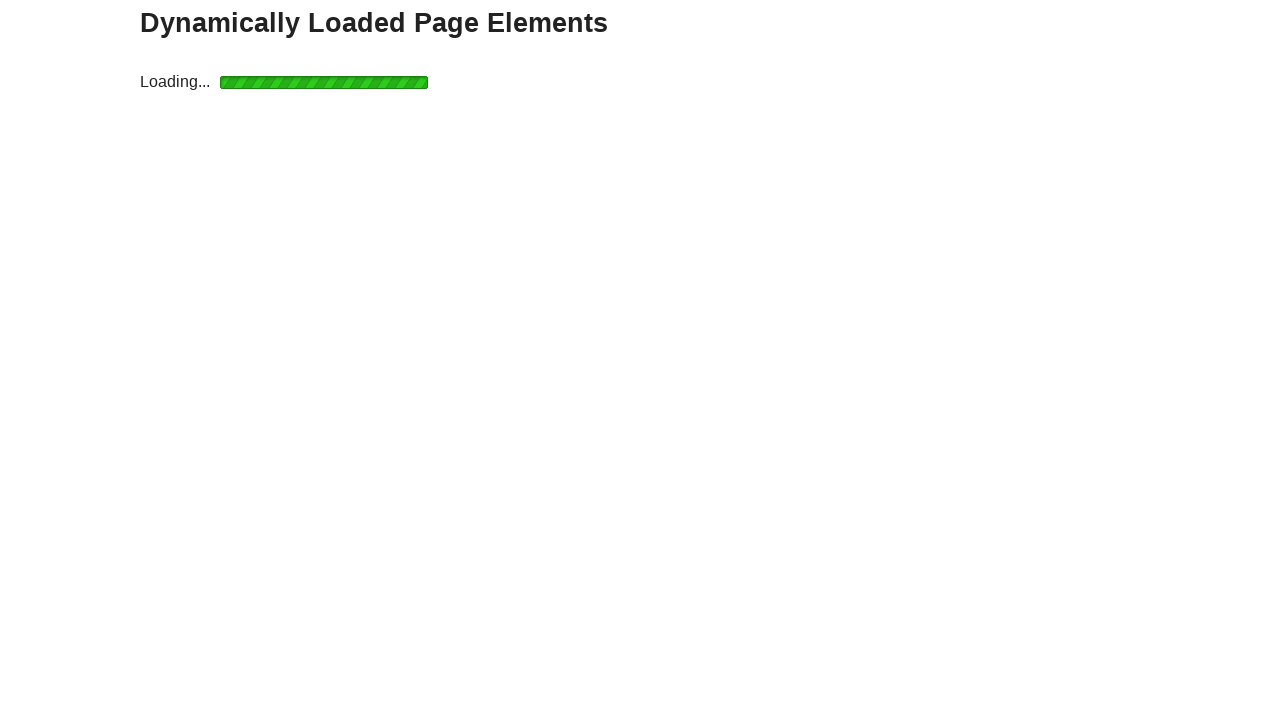

Waited for 'Hello World!' text to appear after loading completed
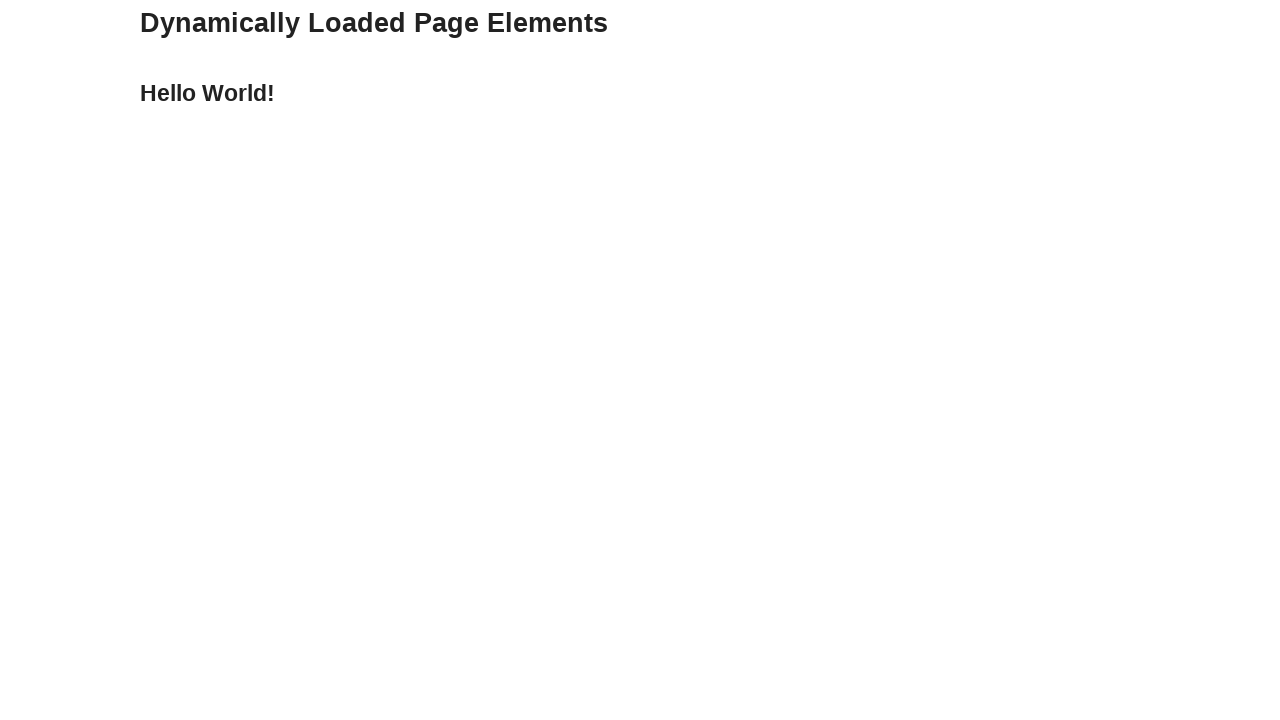

Located the 'Hello World!' heading element
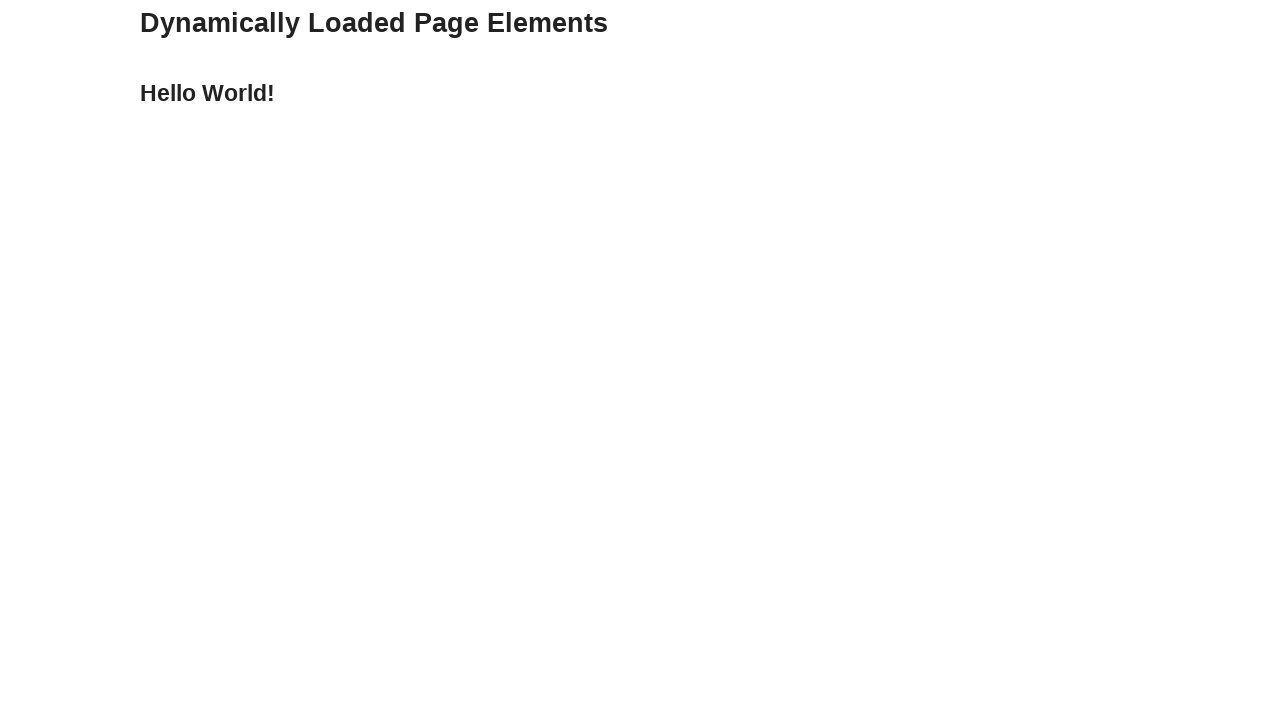

Verified that the text content is 'Hello World!' - test passed
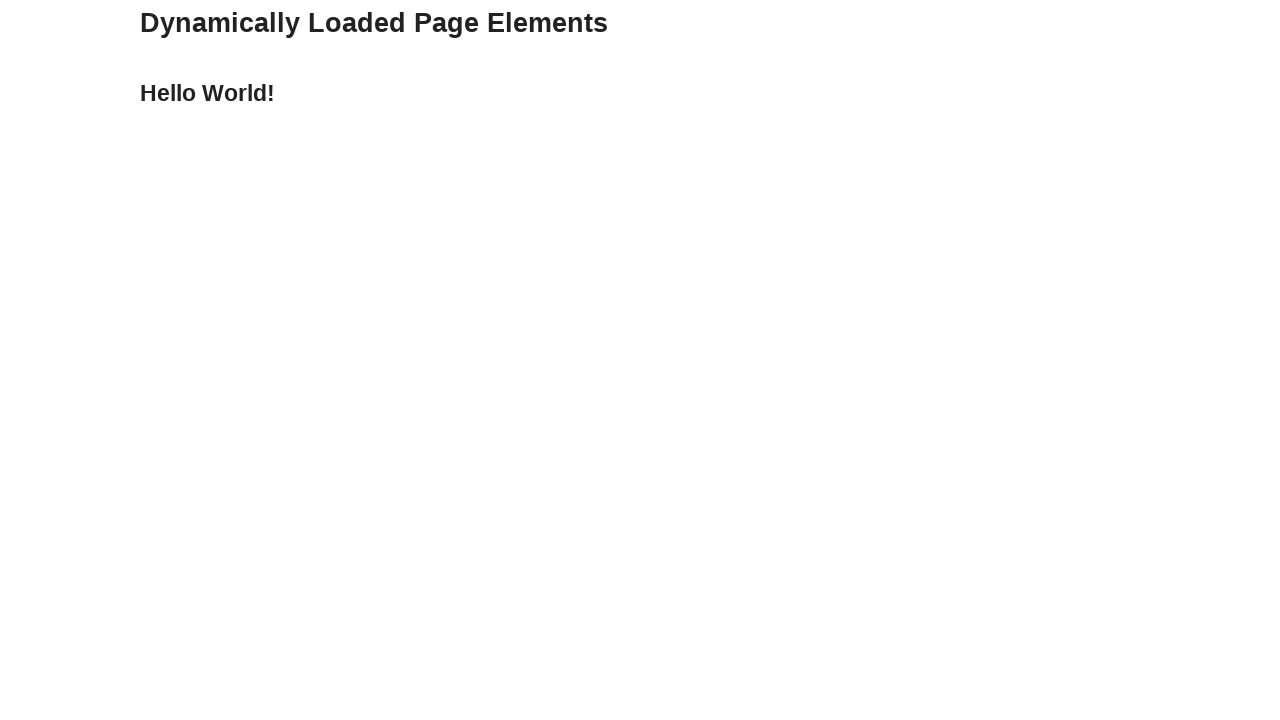

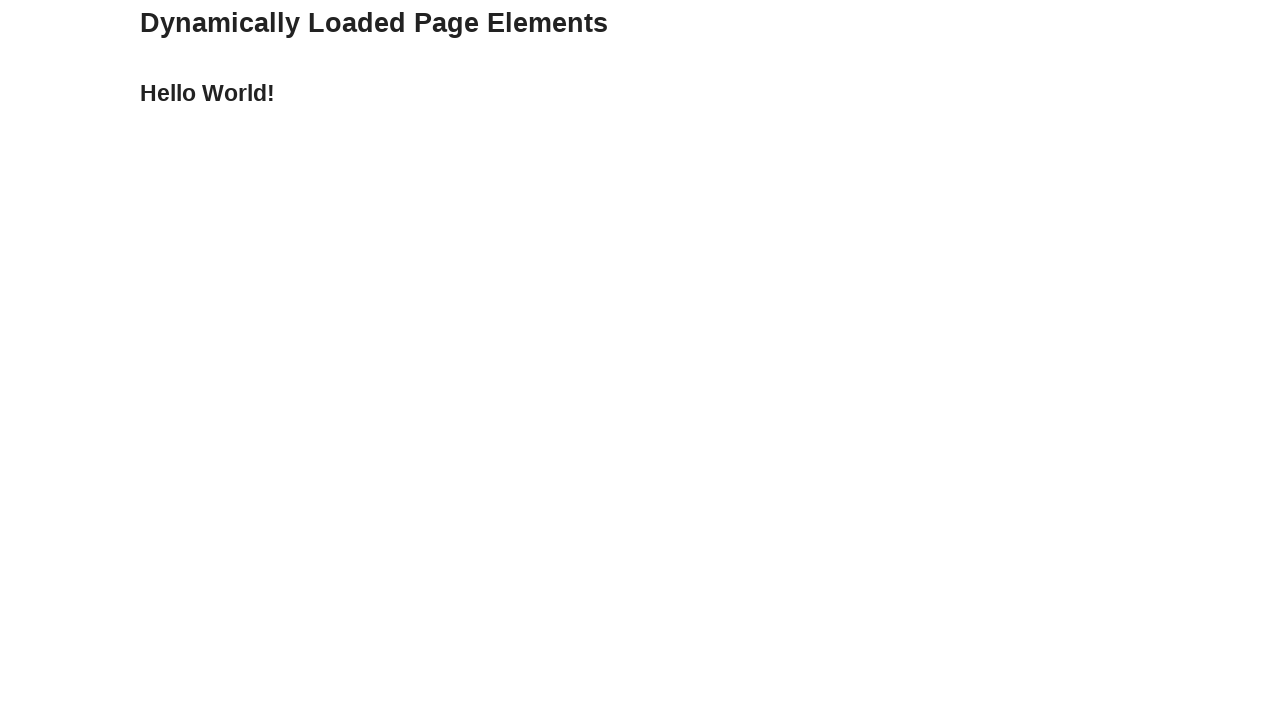